Navigates to Browse Languages and then to languages starting with numbers (0-9) to verify the language list is displayed

Starting URL: https://www.99-bottles-of-beer.net/

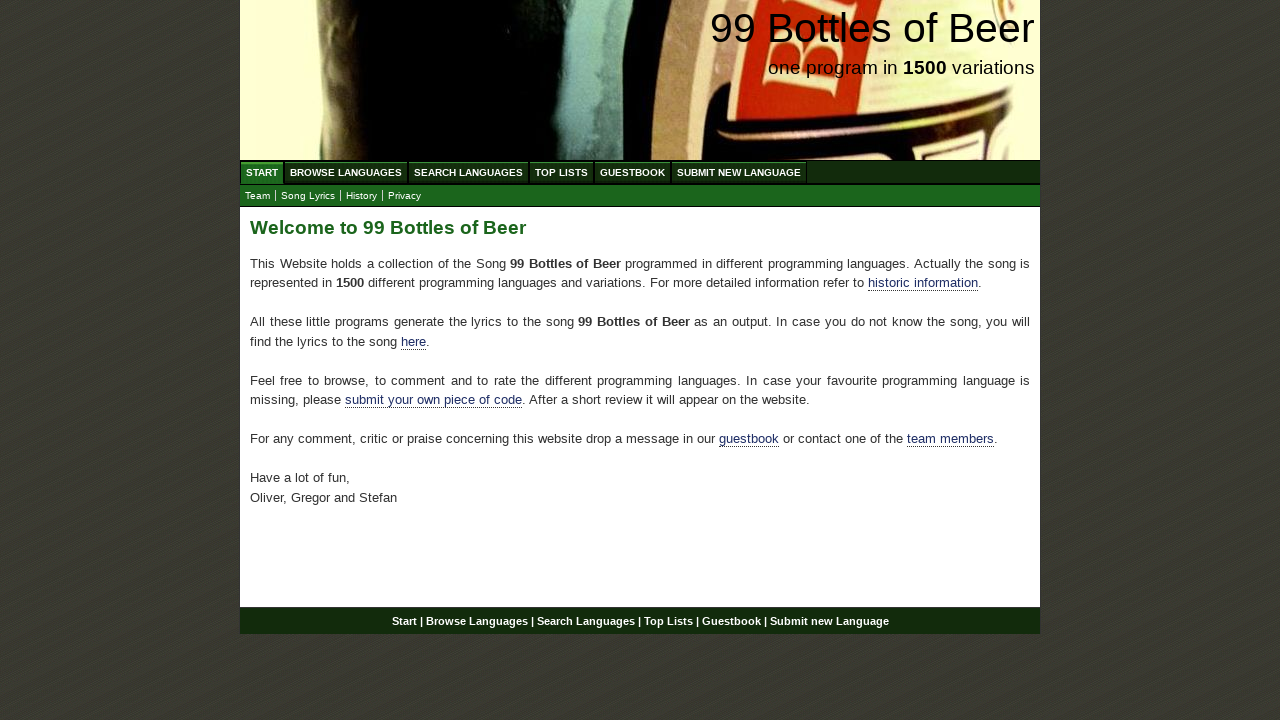

Clicked on Browse Languages menu at (346, 172) on xpath=//li/a[@href='/abc.html']
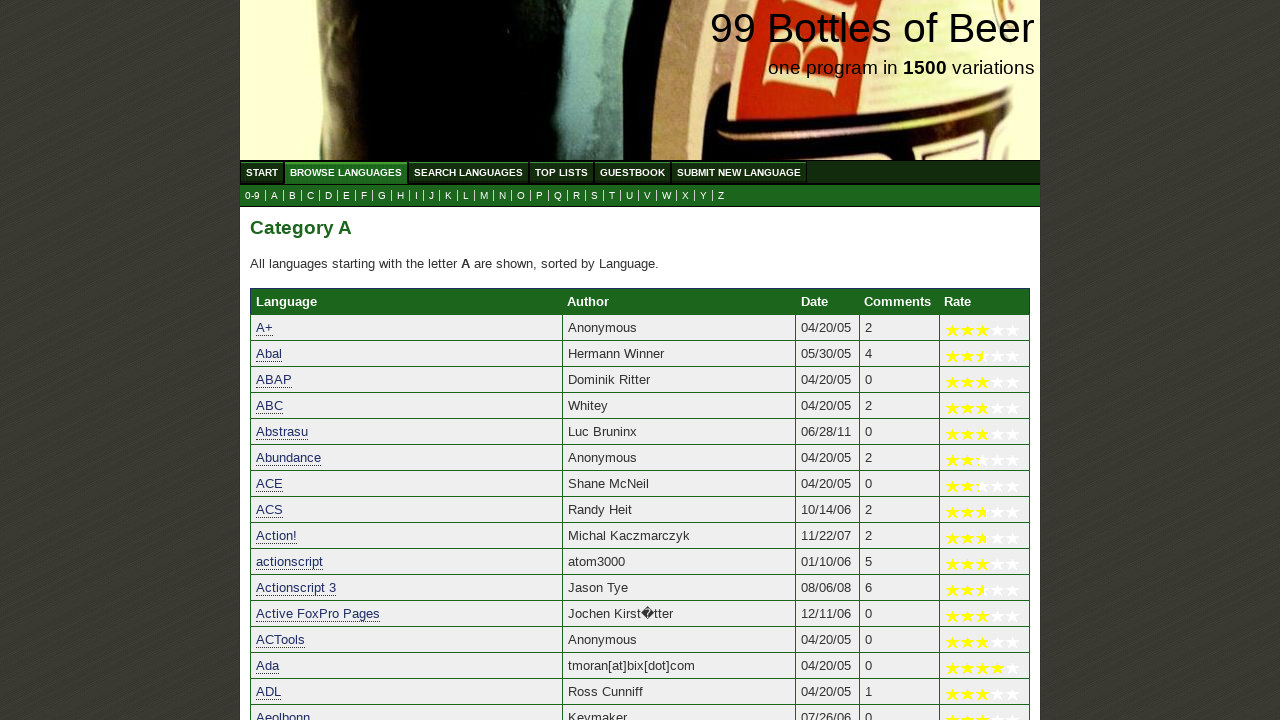

Clicked on languages starting with numbers (0-9) at (252, 196) on xpath=//li/a[@href='0.html']
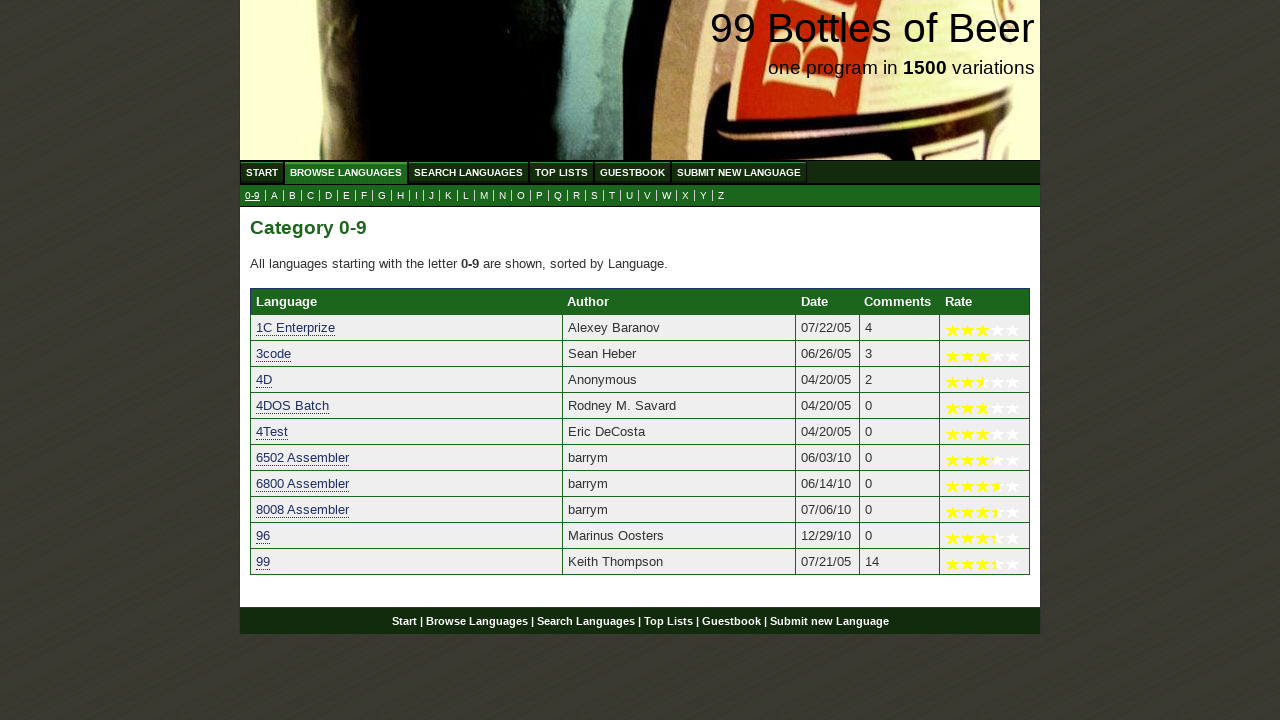

Language list table loaded and displayed
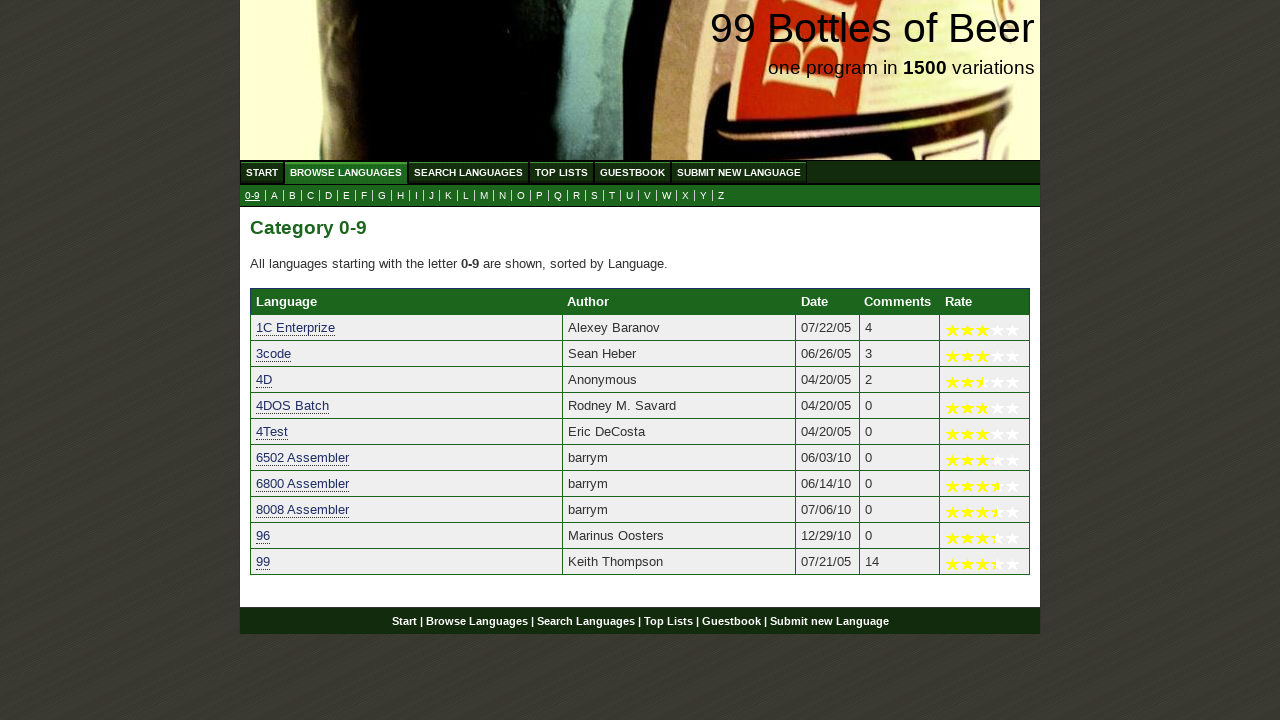

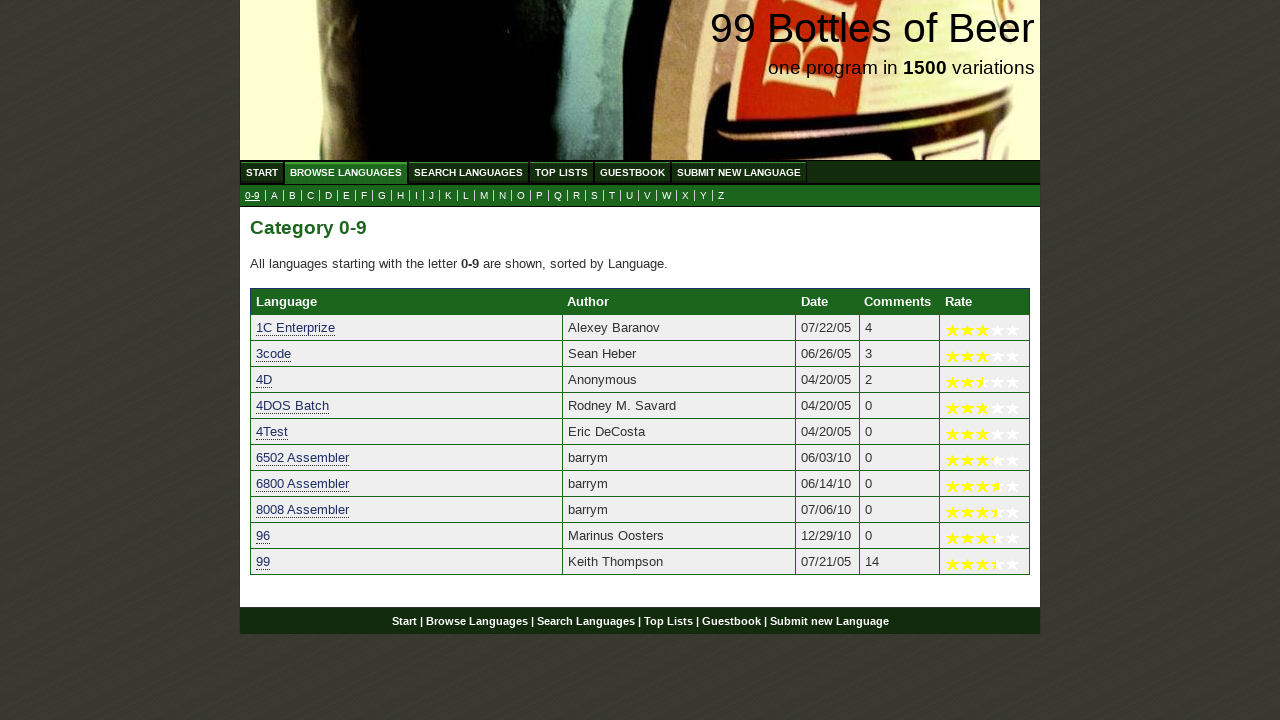